Tests file upload functionality by navigating to the file upload page, selecting a file, and verifying successful upload

Starting URL: https://the-internet.herokuapp.com/

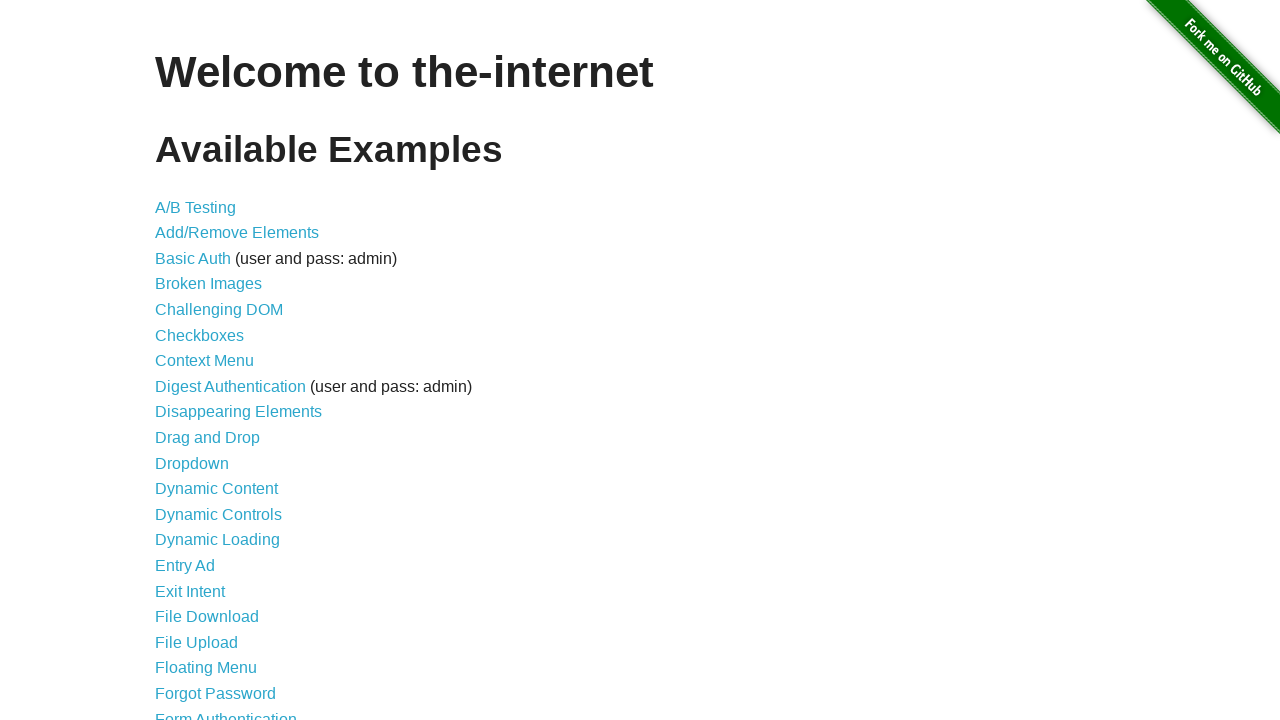

Clicked on File Upload link at (196, 642) on xpath=//a[contains(text(),'File Upload')]
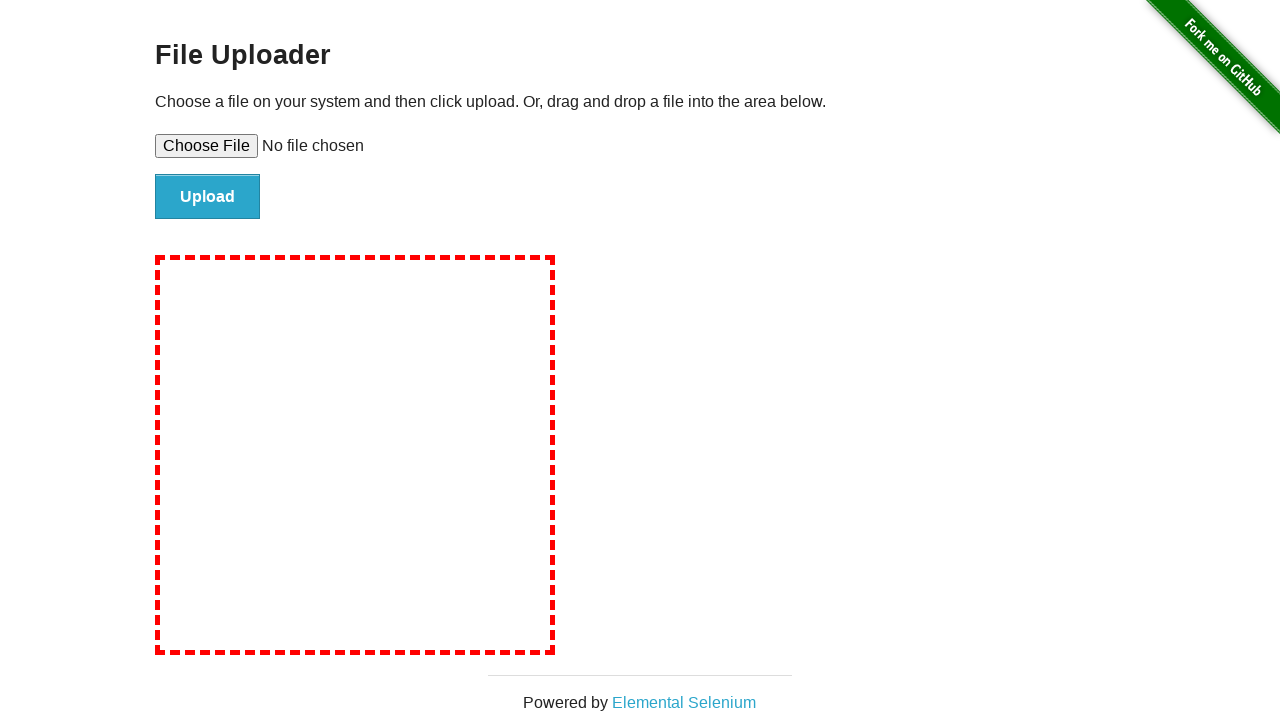

Created temporary test file
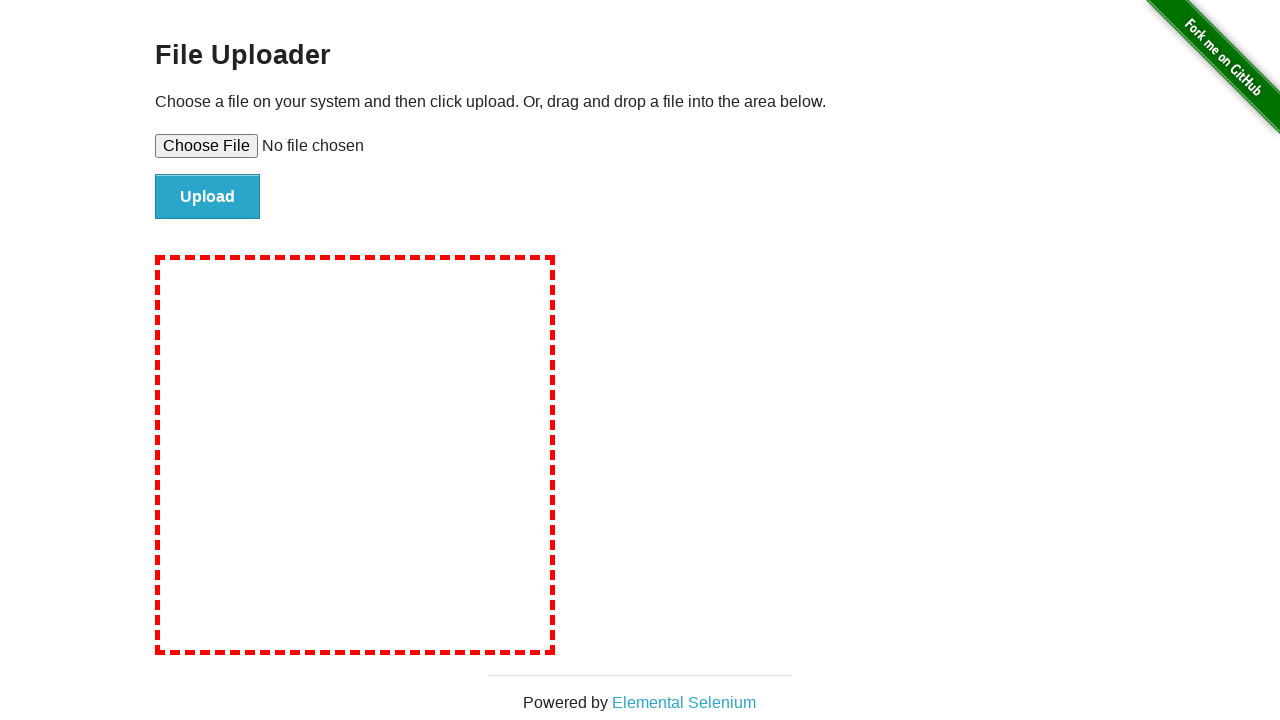

Selected test file for upload
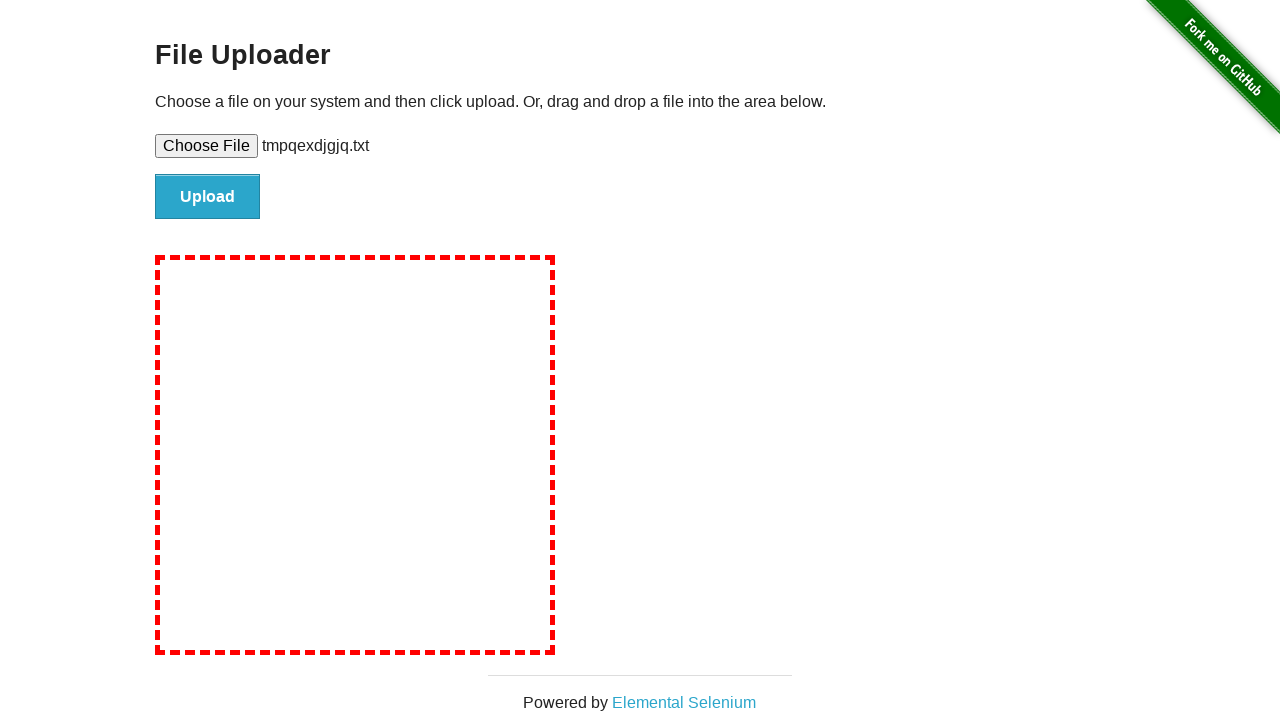

Clicked upload button to submit file at (208, 197) on #file-submit
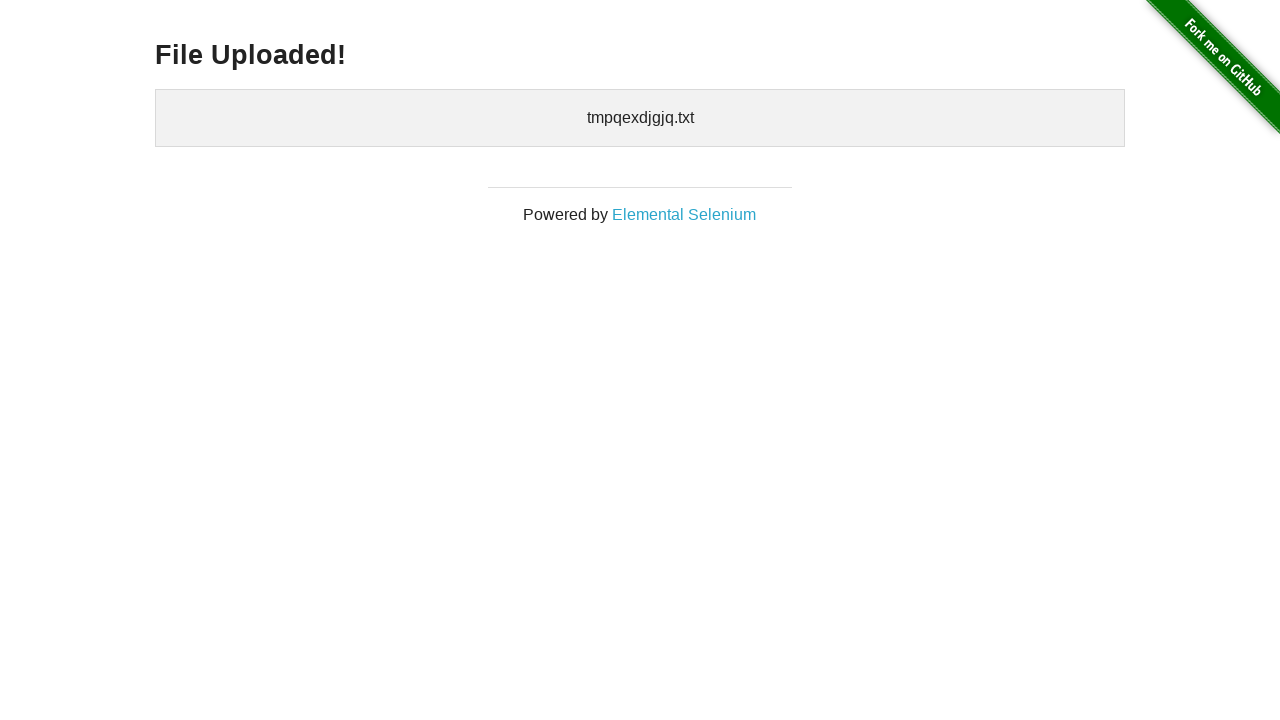

Verified success message 'File Uploaded!' appeared
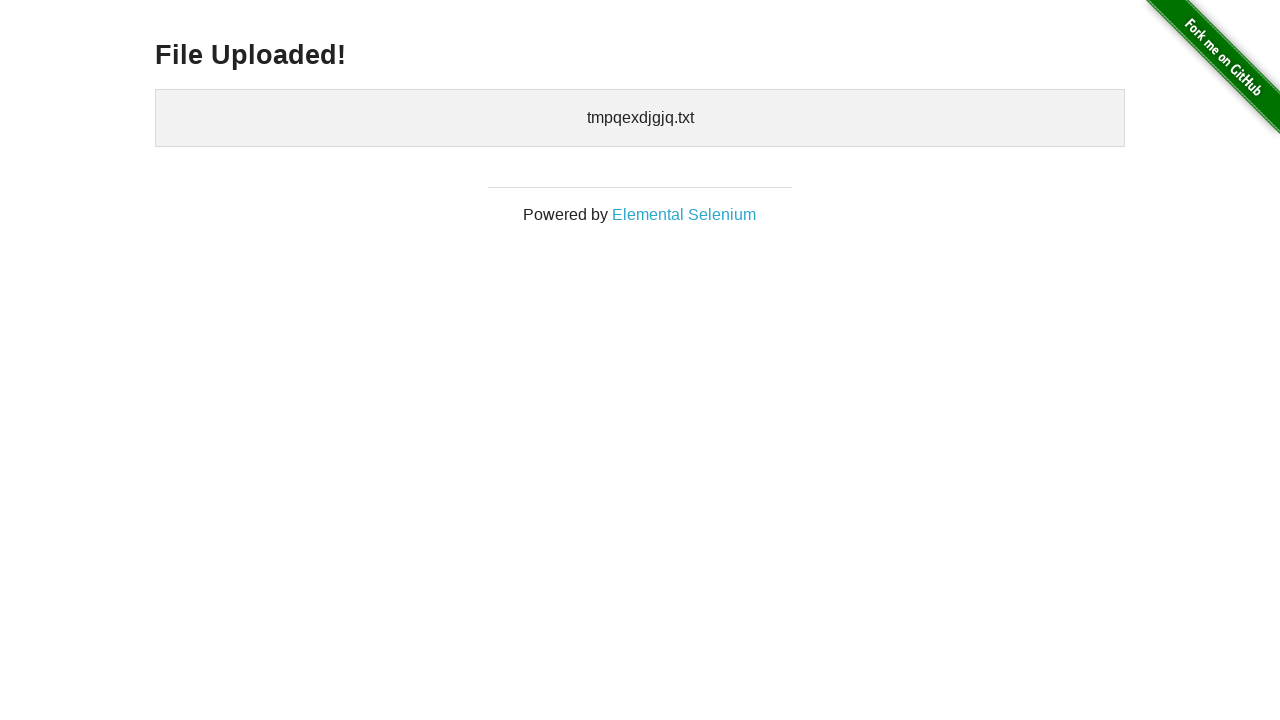

Cleaned up temporary test file
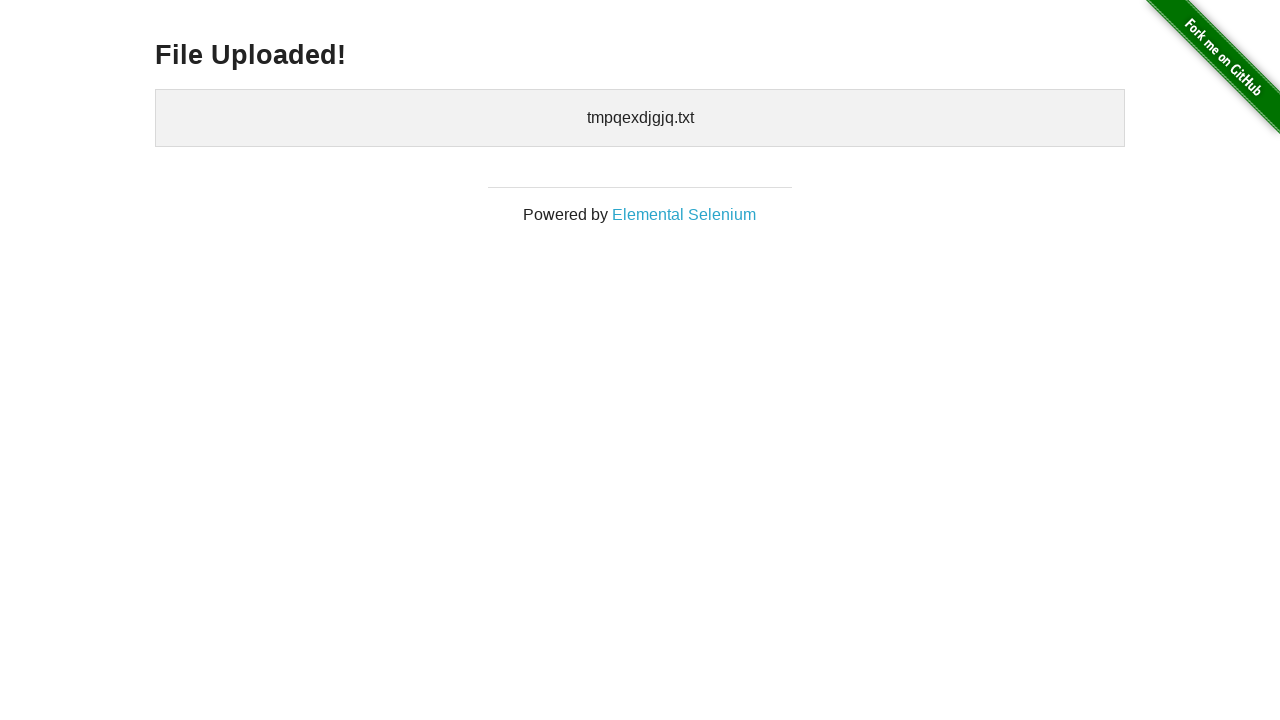

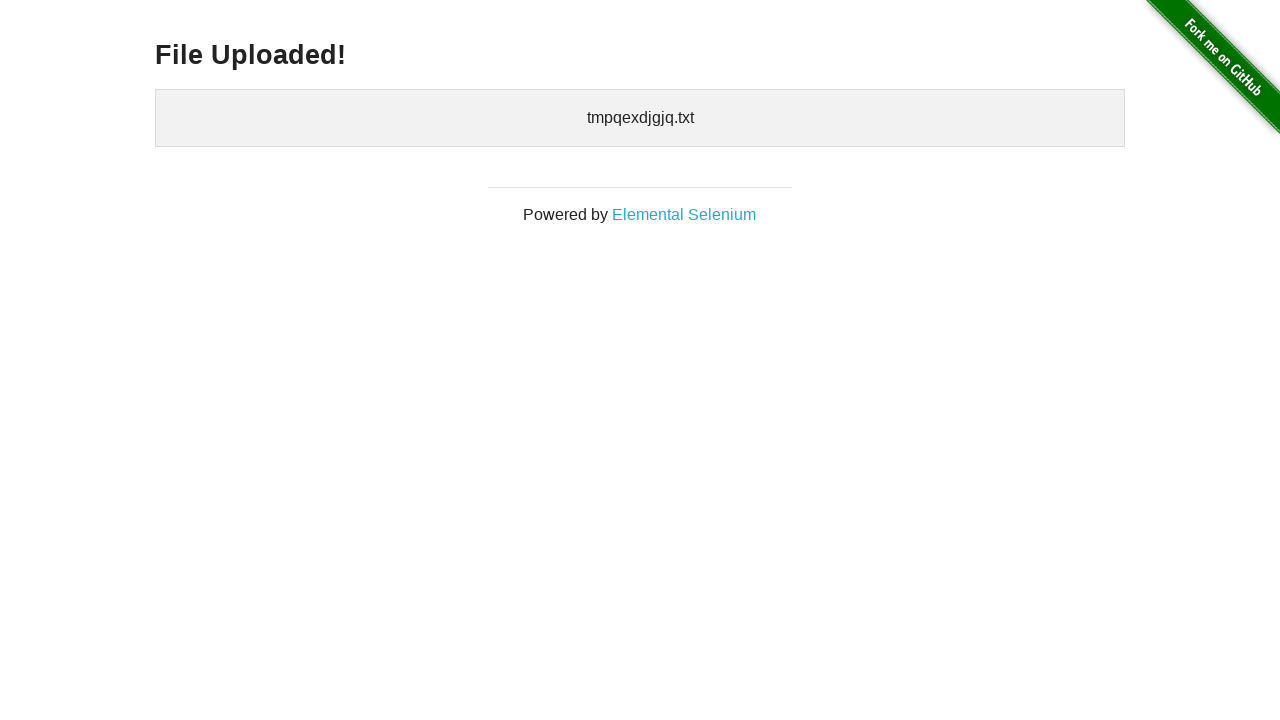